Tests clearing the complete state of all items by checking and unchecking the toggle all

Starting URL: https://demo.playwright.dev/todomvc

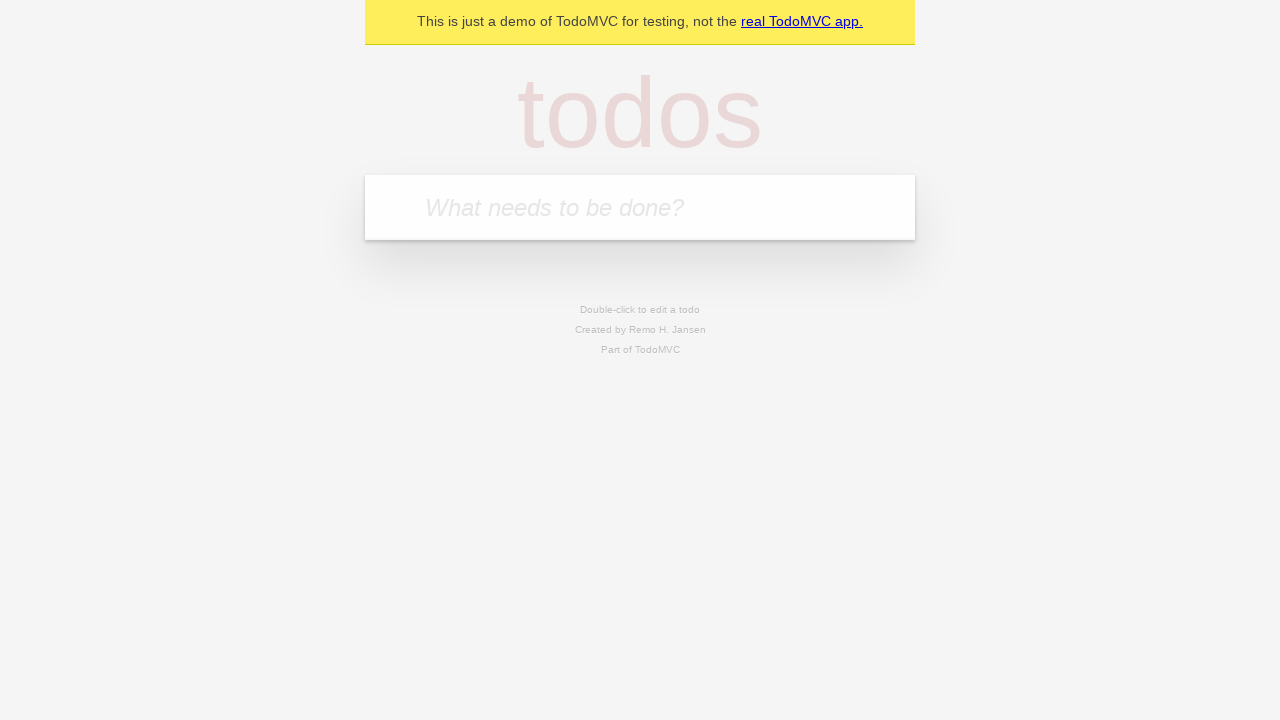

Filled todo input with 'buy some cheese' on internal:attr=[placeholder="What needs to be done?"i]
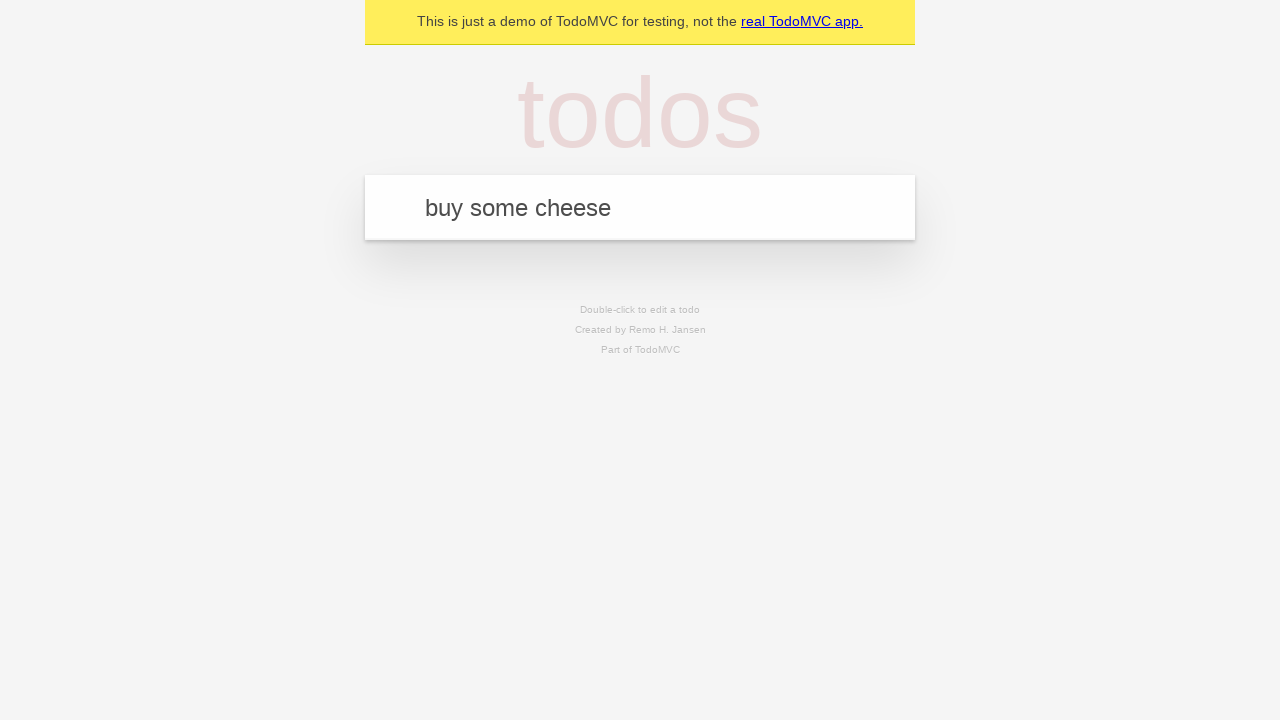

Pressed Enter to add todo 'buy some cheese' on internal:attr=[placeholder="What needs to be done?"i]
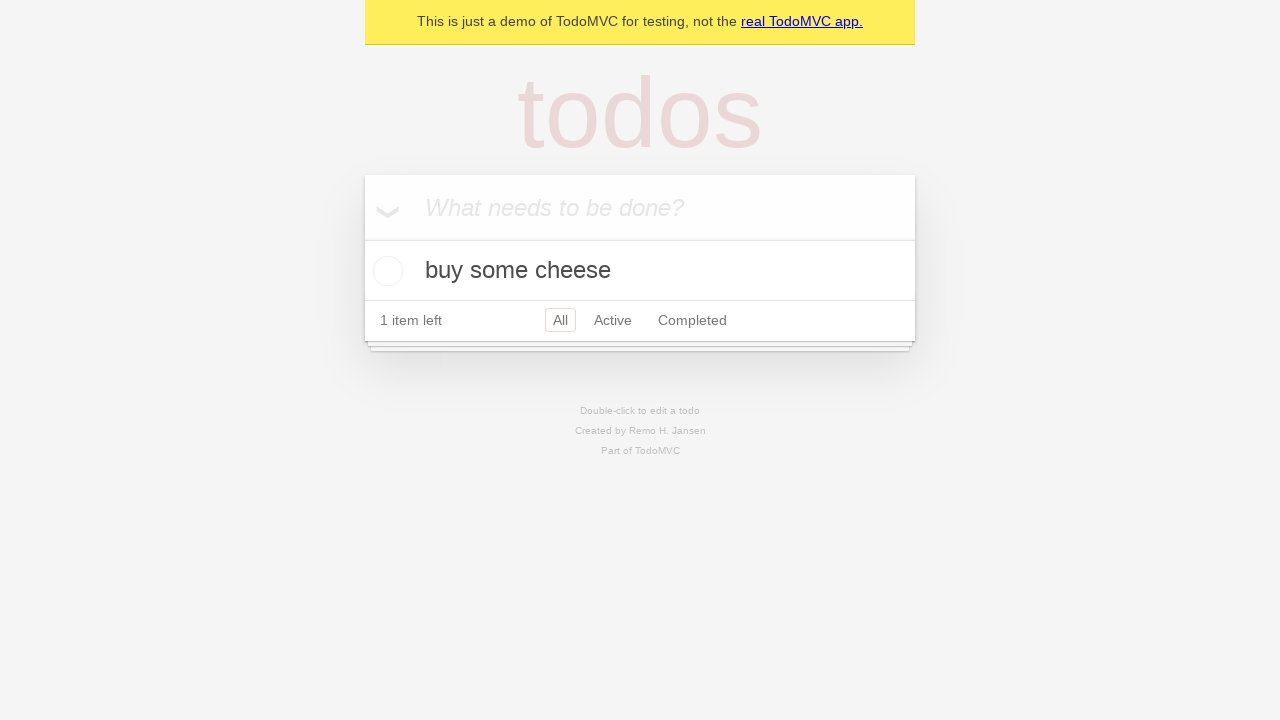

Filled todo input with 'feed the cat' on internal:attr=[placeholder="What needs to be done?"i]
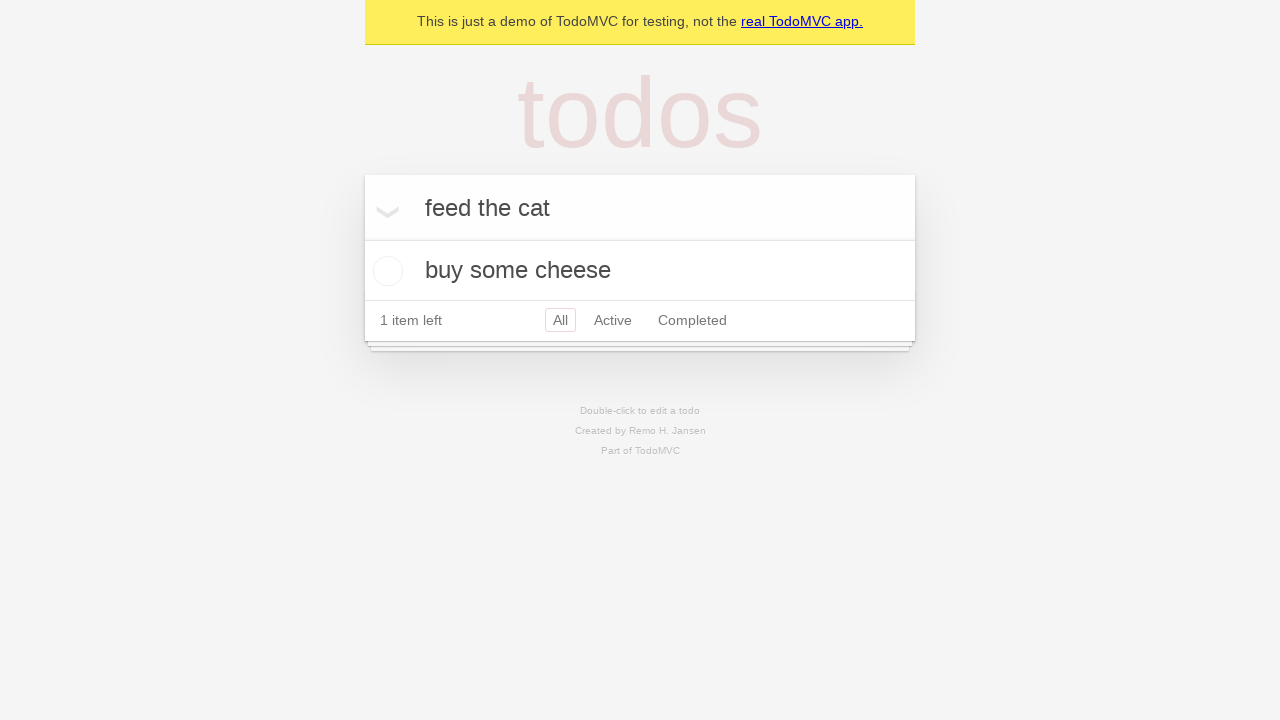

Pressed Enter to add todo 'feed the cat' on internal:attr=[placeholder="What needs to be done?"i]
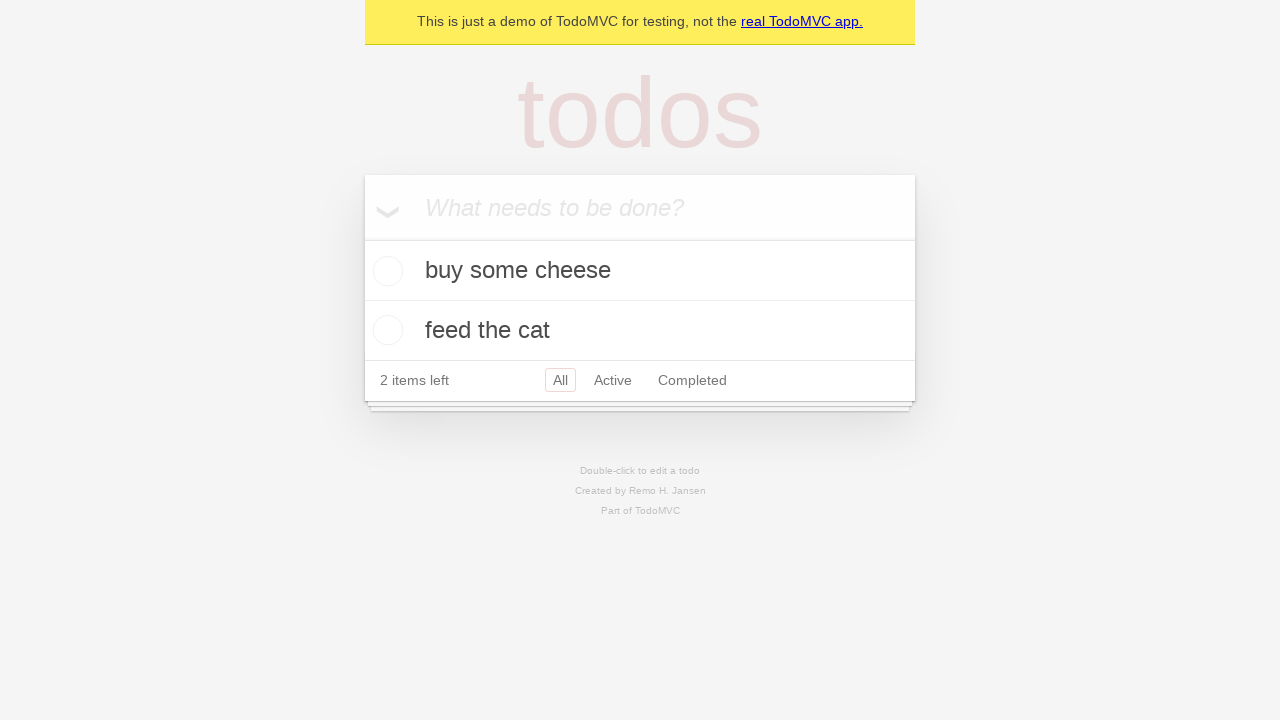

Filled todo input with 'book a doctors appointment' on internal:attr=[placeholder="What needs to be done?"i]
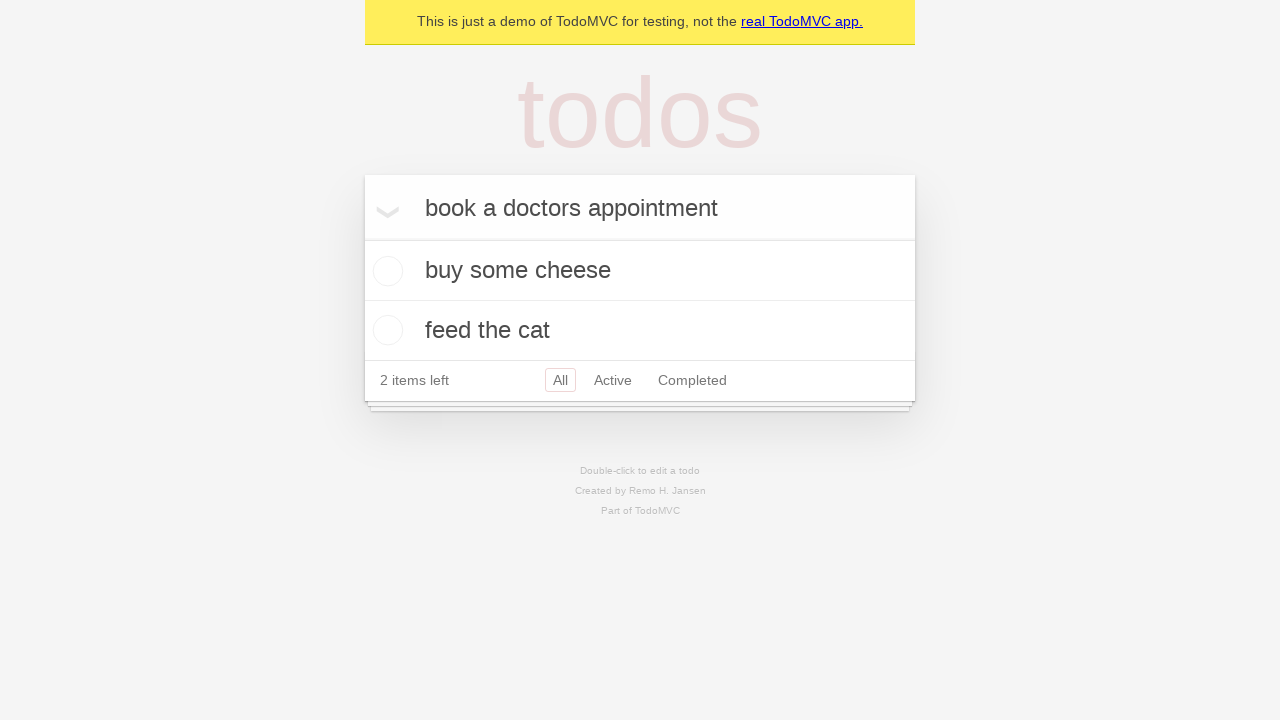

Pressed Enter to add todo 'book a doctors appointment' on internal:attr=[placeholder="What needs to be done?"i]
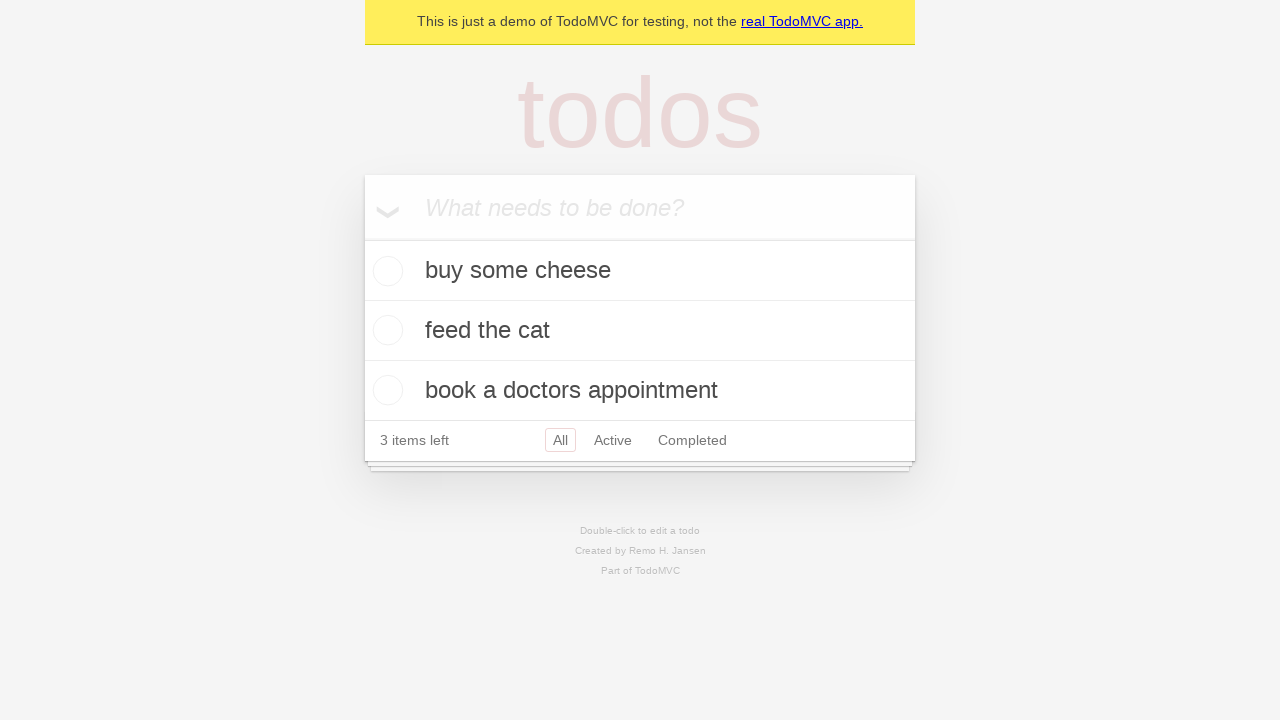

Clicked toggle all checkbox to mark all items as complete at (362, 238) on internal:label="Mark all as complete"i
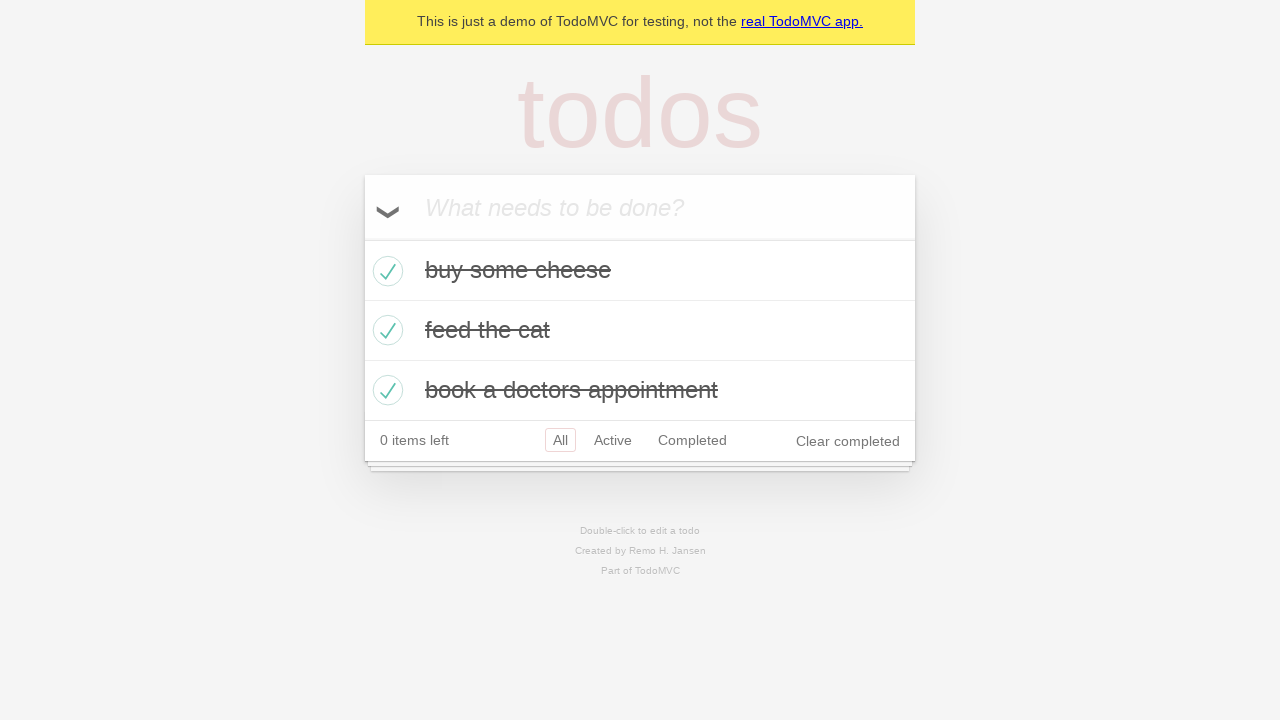

Clicked toggle all checkbox to uncheck all items and clear complete state at (362, 238) on internal:label="Mark all as complete"i
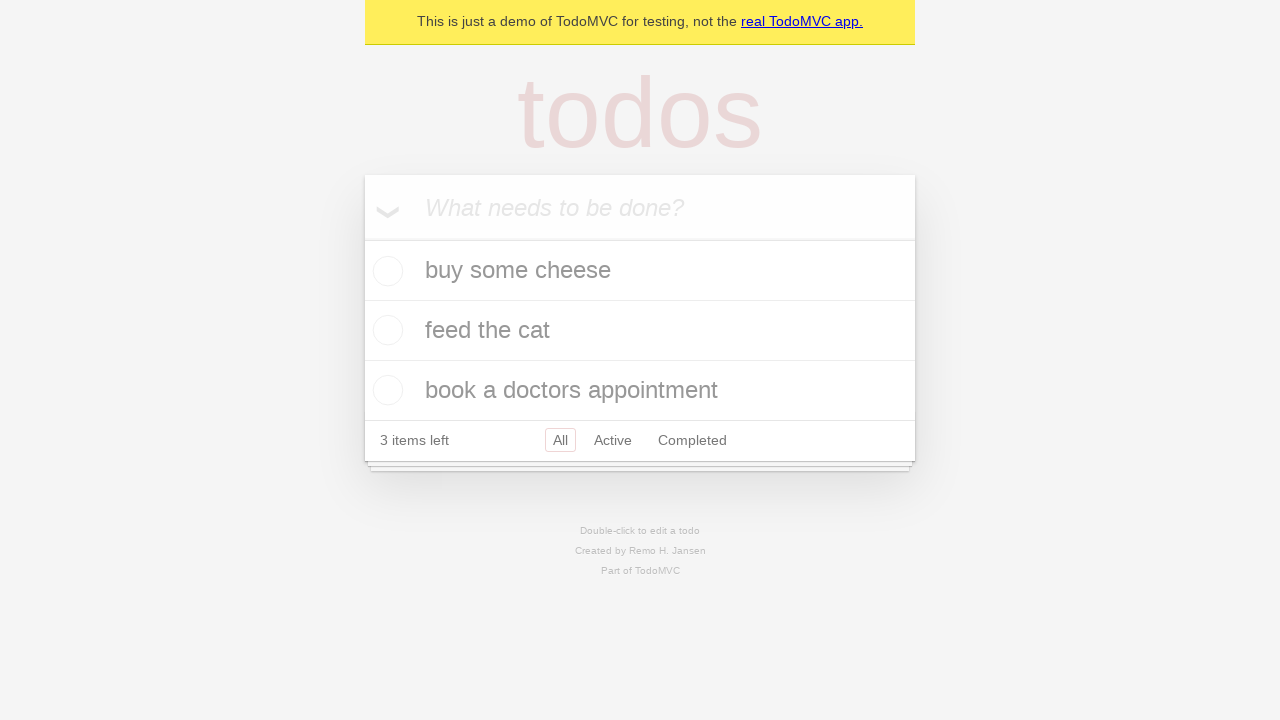

Verified all todo items are displayed in uncompleted state
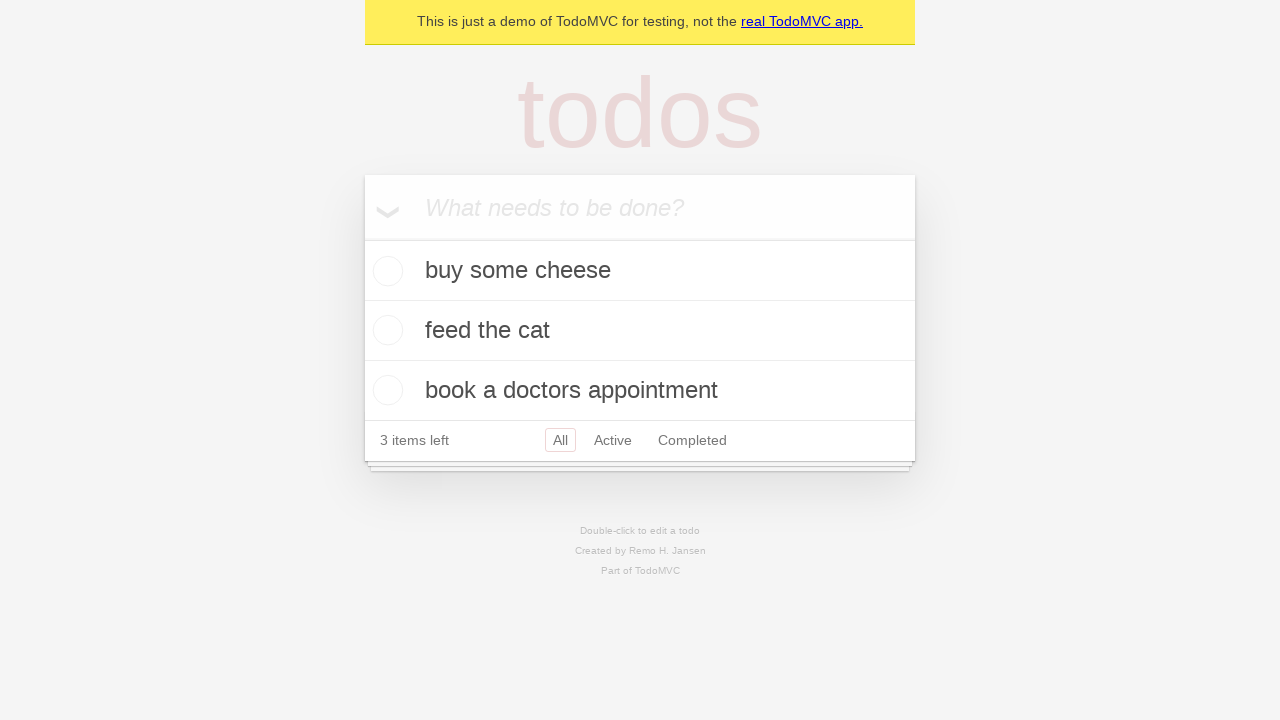

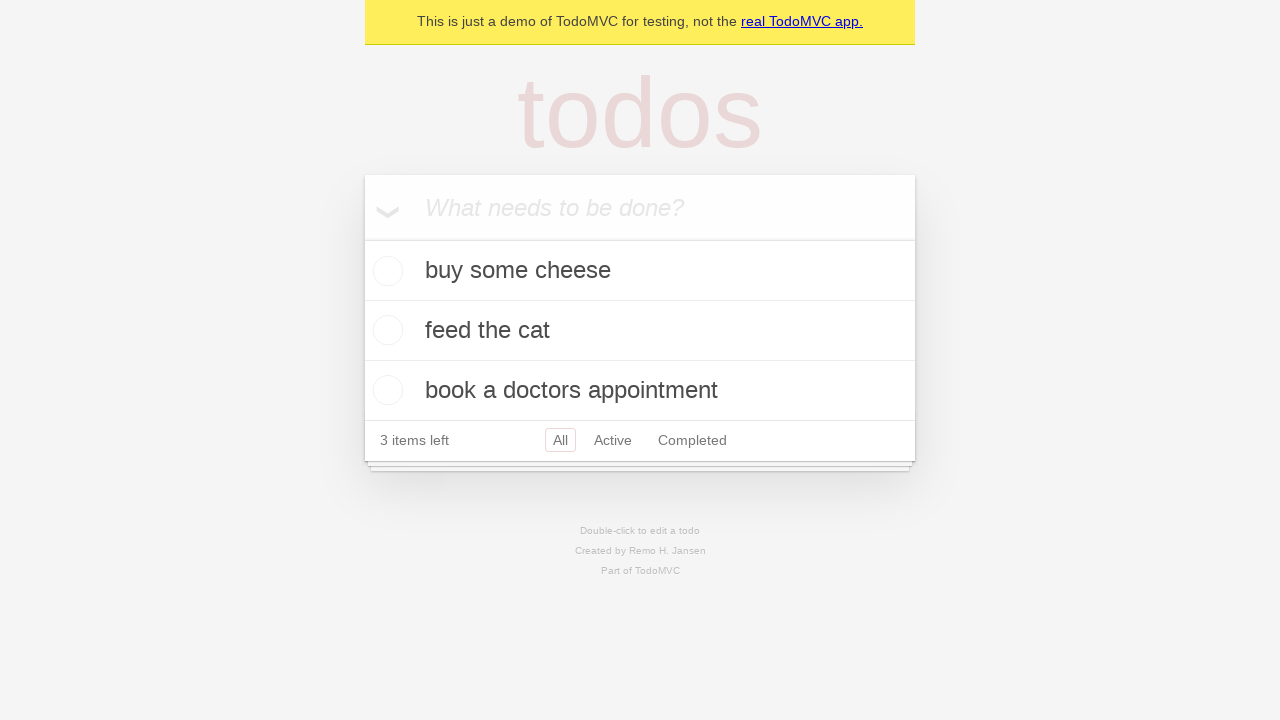